Tests a web table by reading values from the 4th column, calculating their sum, and verifying it matches the displayed total amount on the page.

Starting URL: https://rahulshettyacademy.com/AutomationPractice/

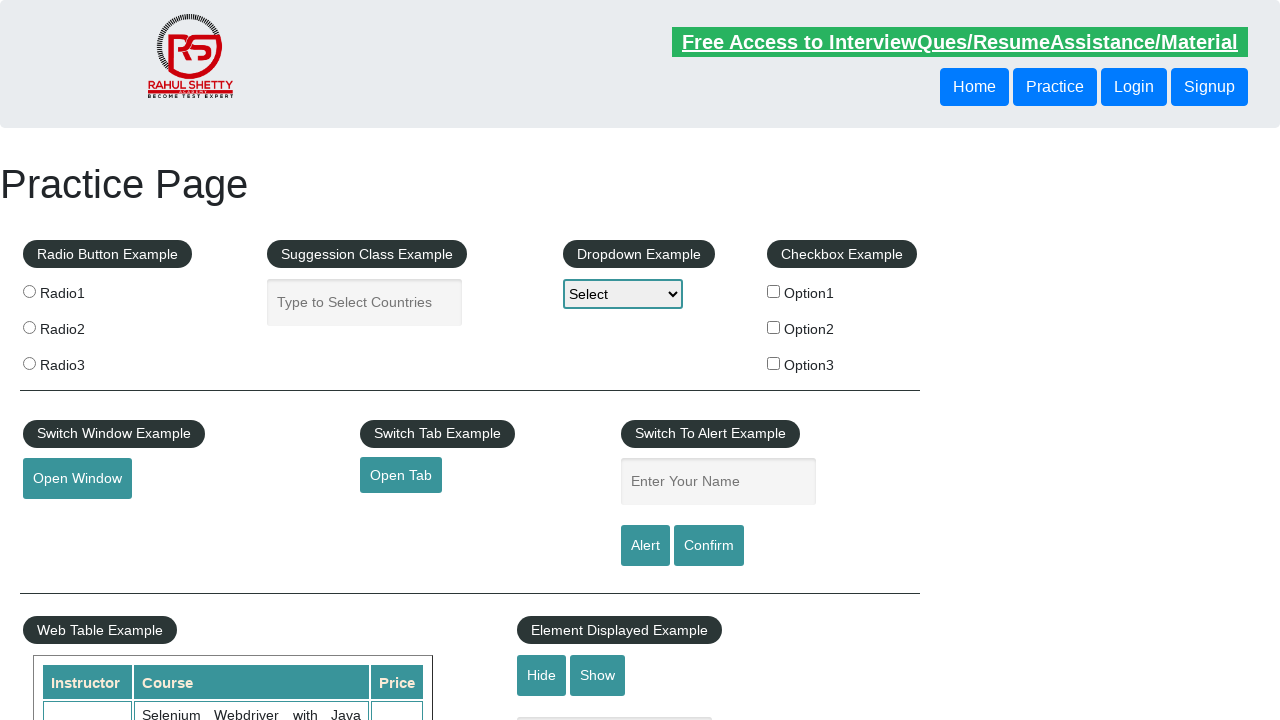

Waited for table with class 'tableFixHead' to be visible
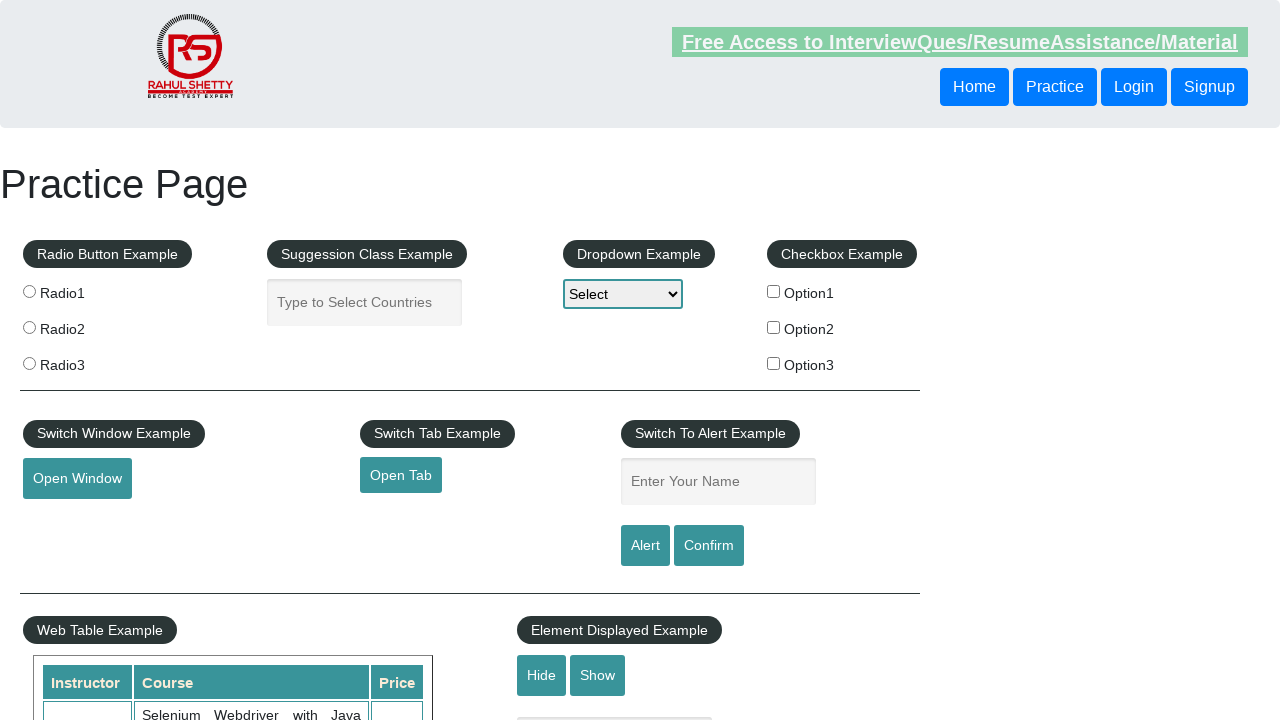

Retrieved all values from the 4th column of the table
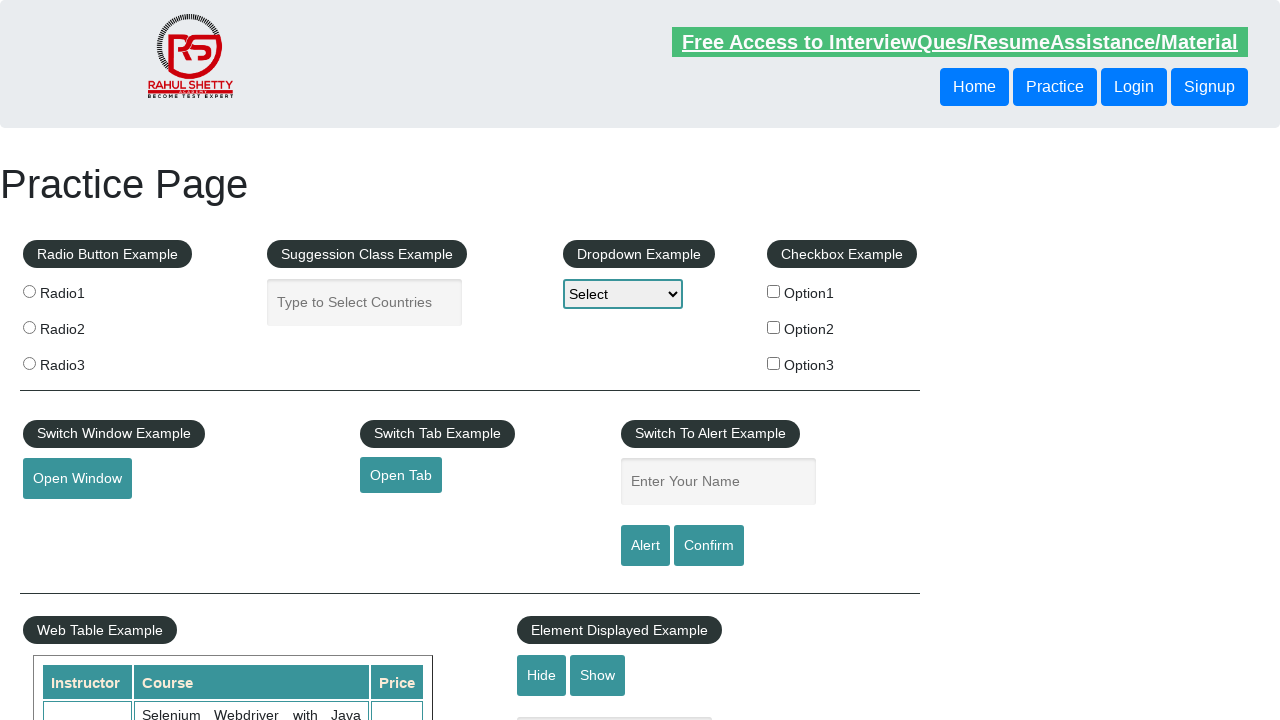

Calculated sum of 4th column values: 296
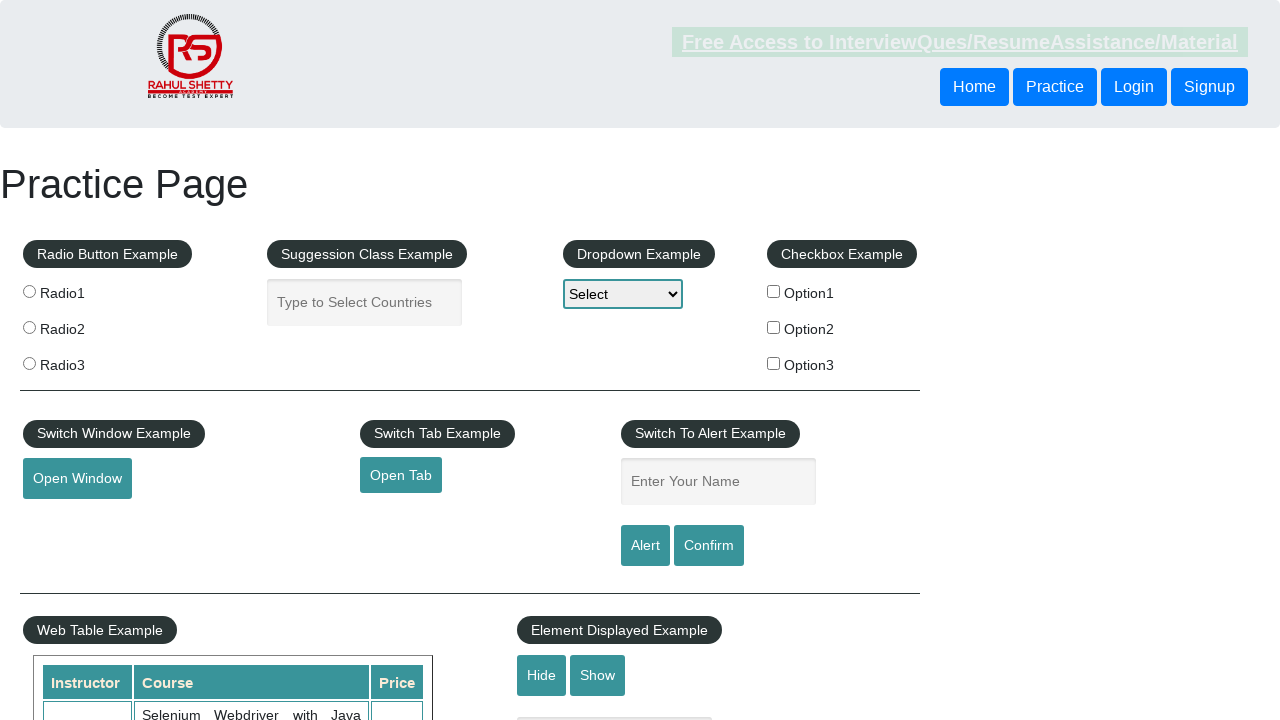

Retrieved displayed total amount text from the page
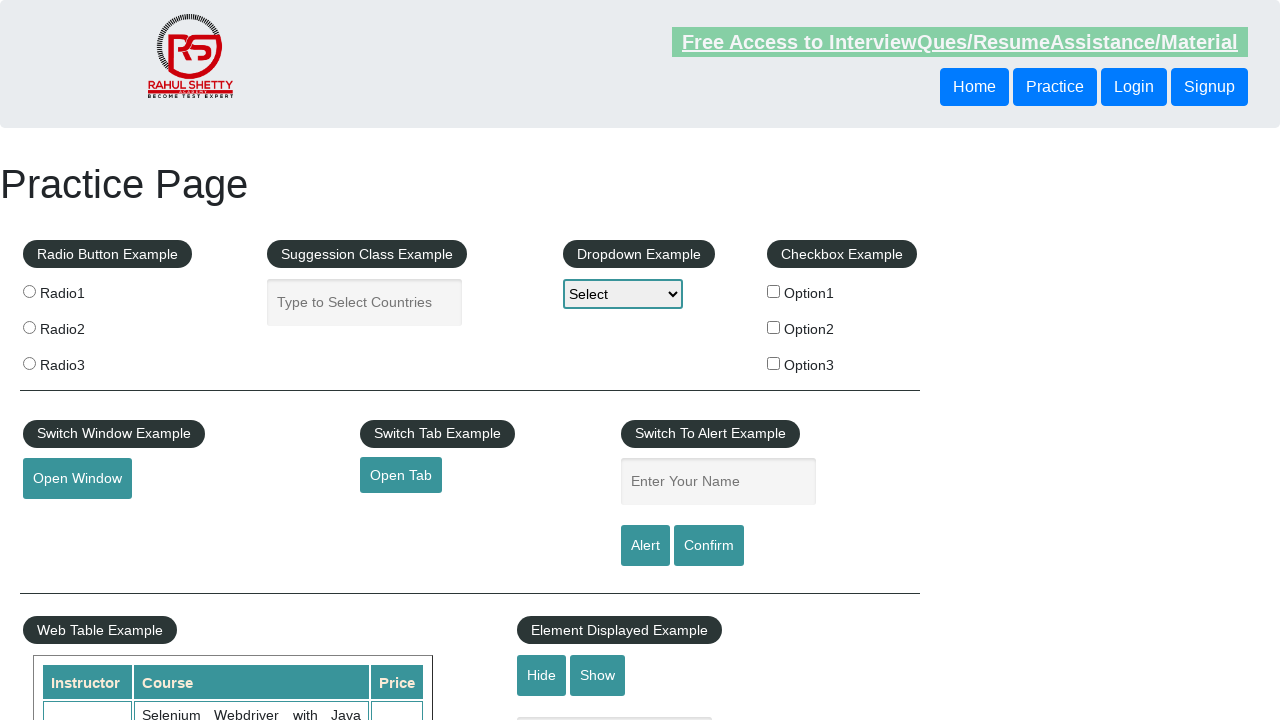

Parsed displayed total amount: 296
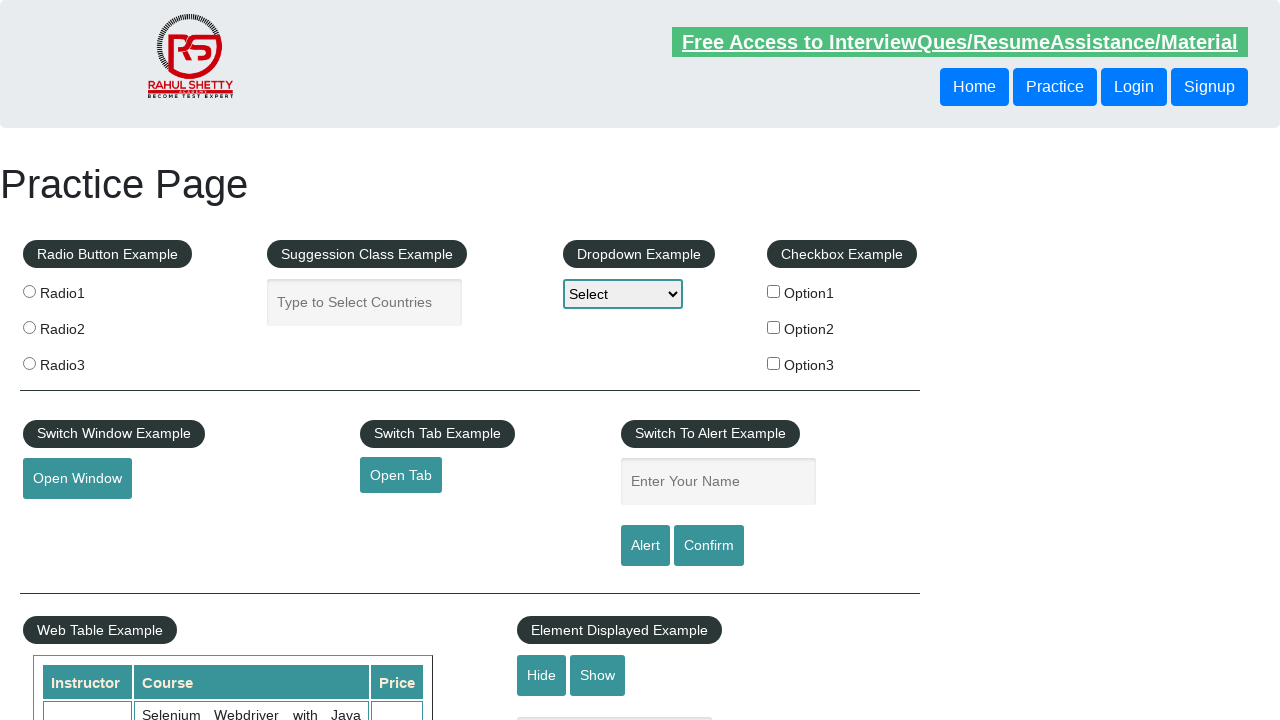

Verified calculated sum (296) matches displayed total (296)
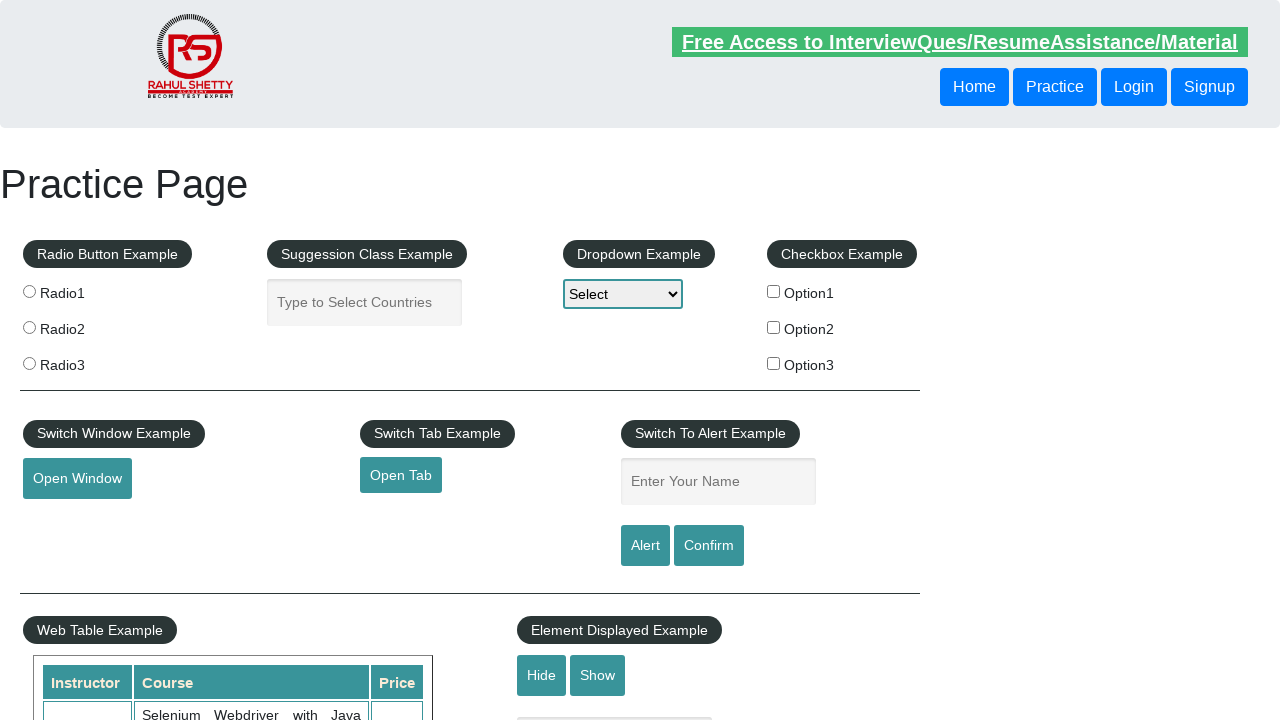

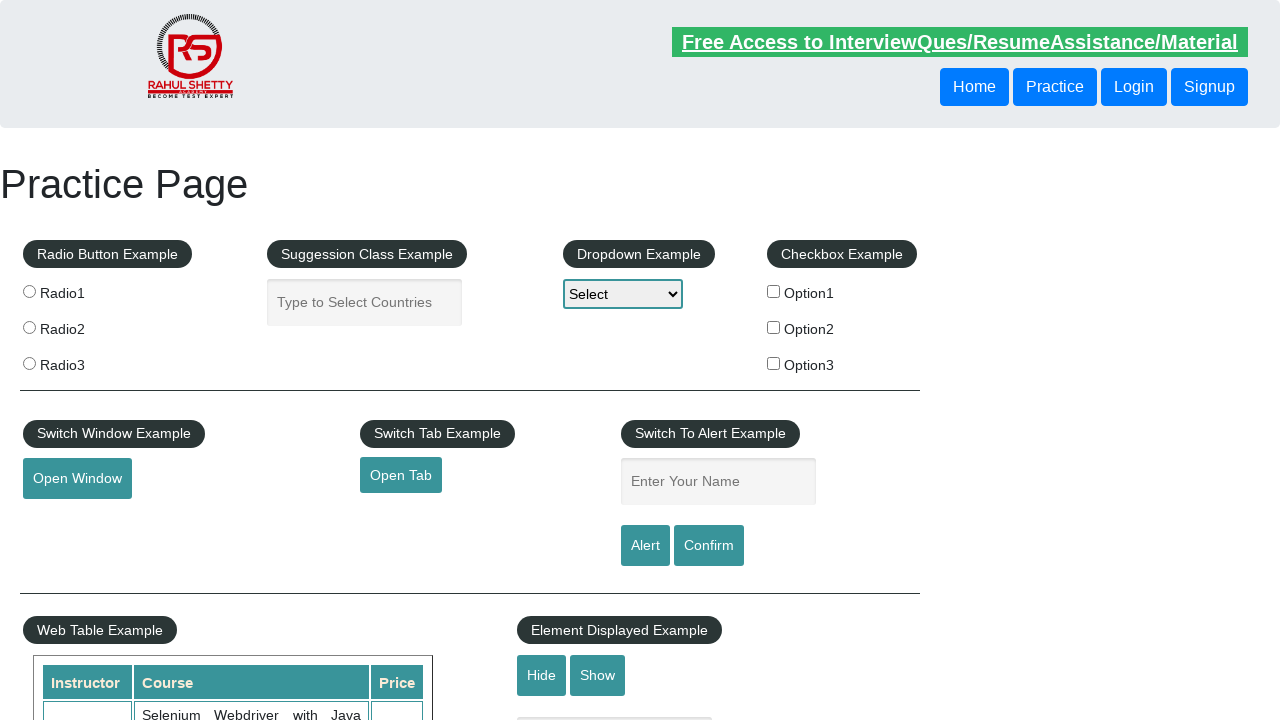